Tests dynamic page interaction by clicking on an element to add new DOM elements

Starting URL: https://www.selenium.dev/selenium/web/dynamic.html

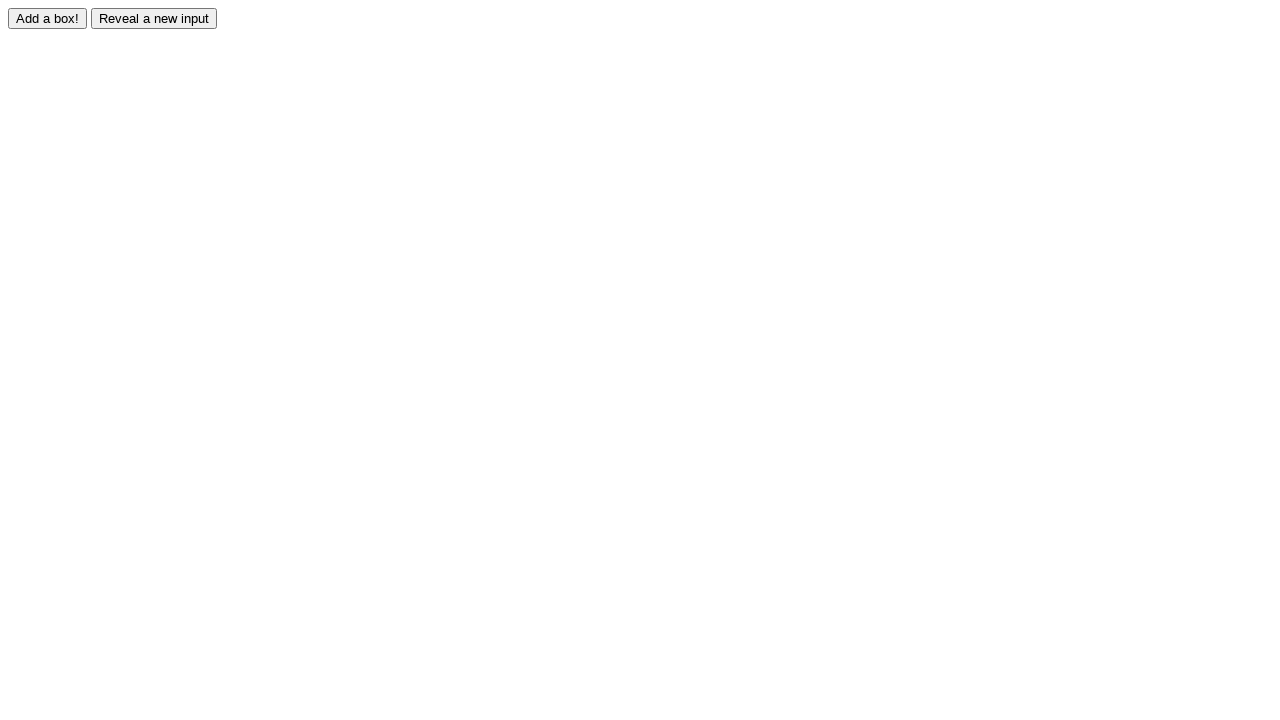

Clicked the adder button to add a new element to the DOM at (48, 18) on #adder
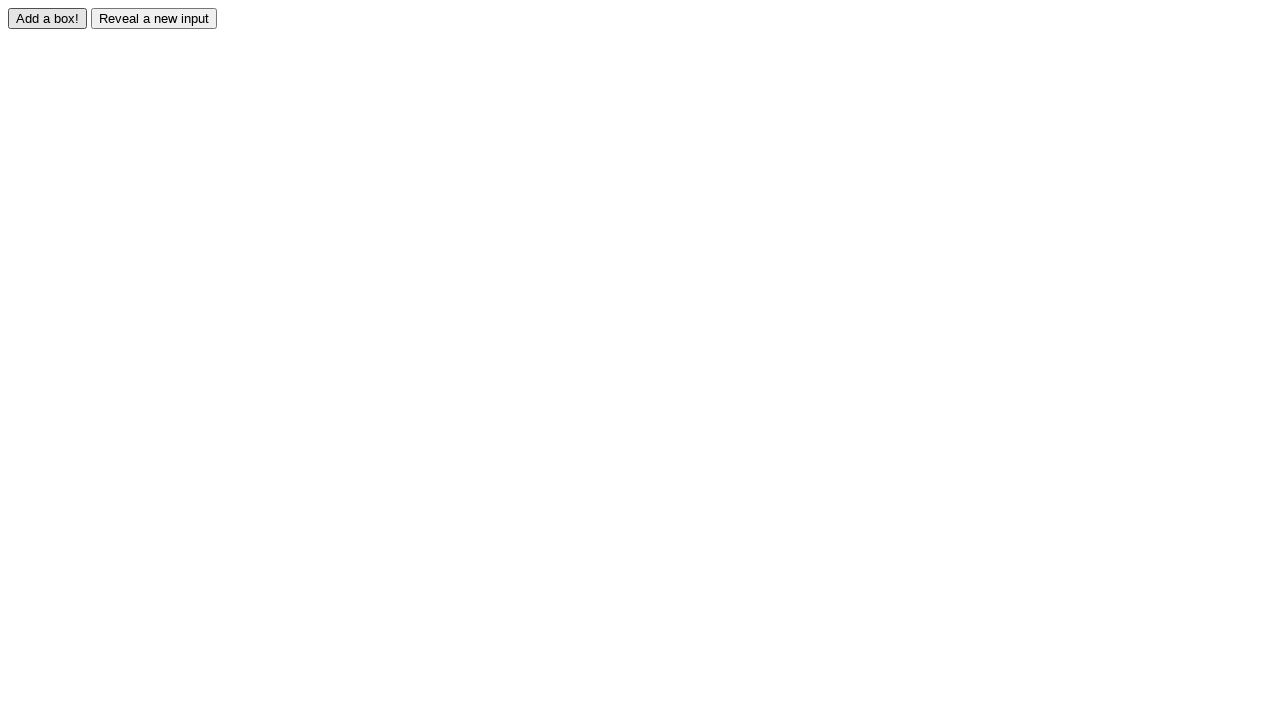

Dynamically added element appeared in the DOM
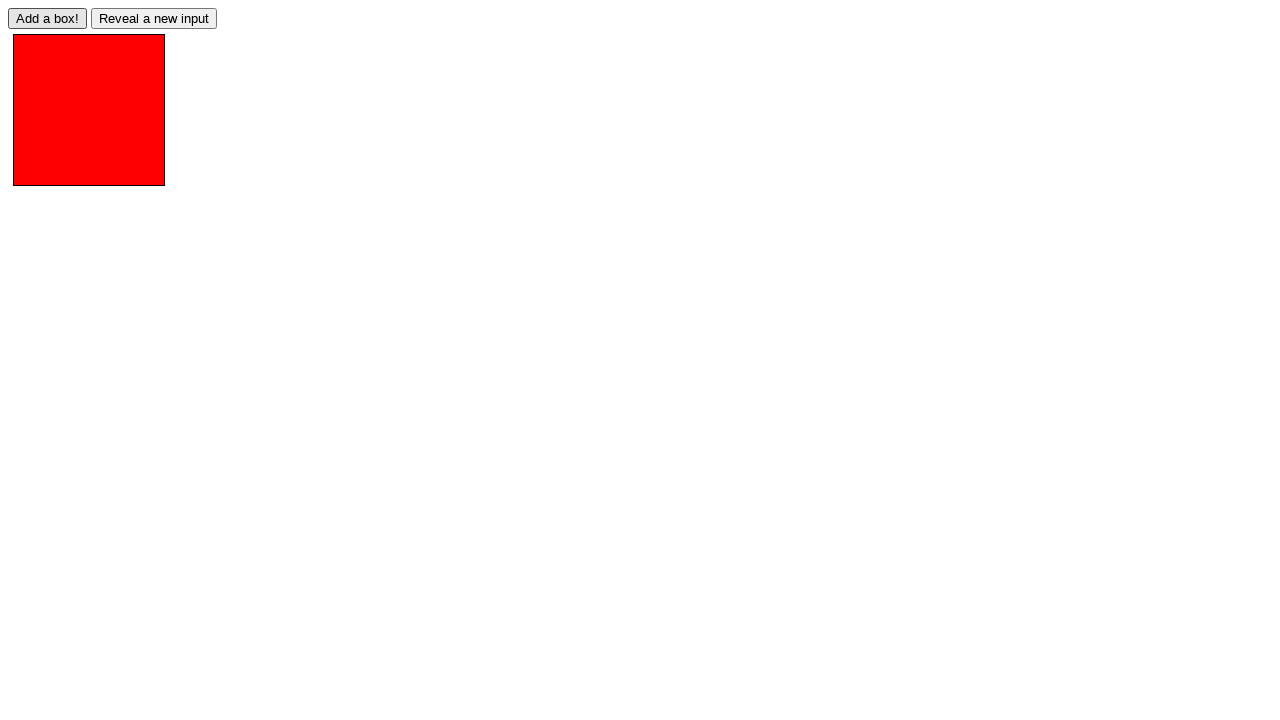

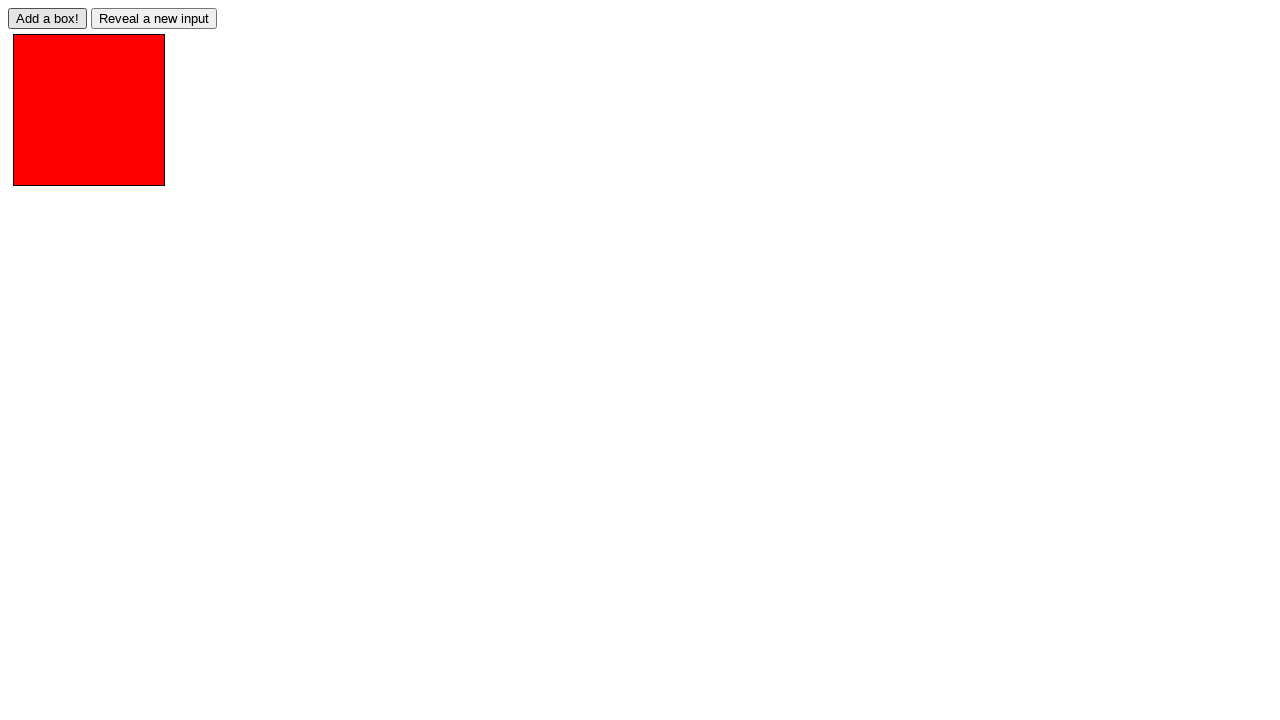